Tests a registration form by filling three input fields with text and clicking the submit button, then verifying the success message

Starting URL: http://suninjuly.github.io/registration1.html

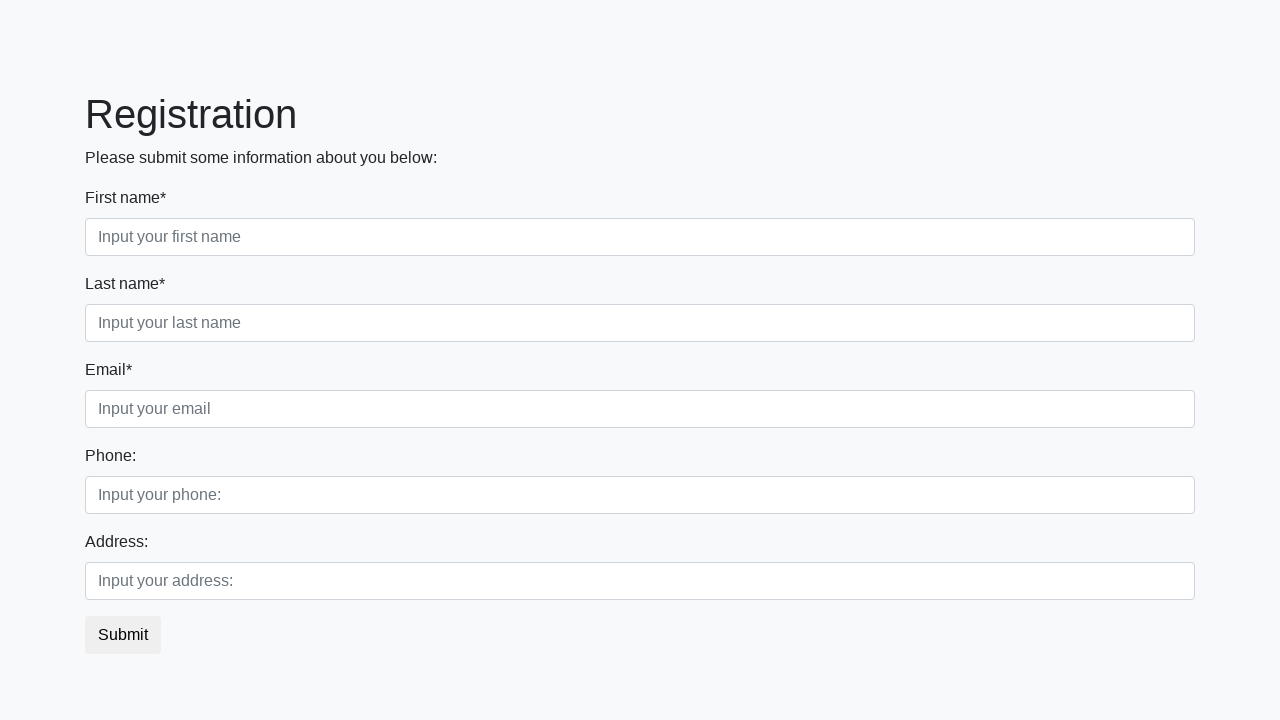

Filled first input field with 'knock-knock' on div.first_block .first
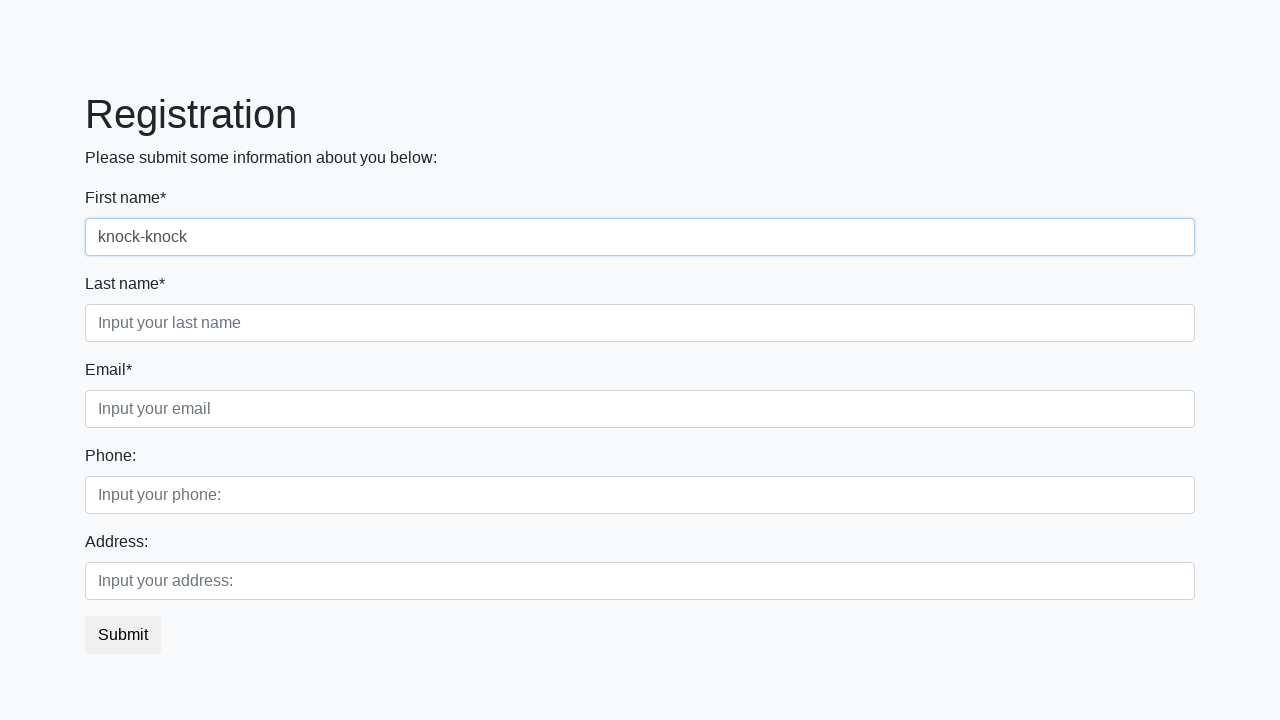

Filled second input field with 'knock-knock' on div.first_block .second
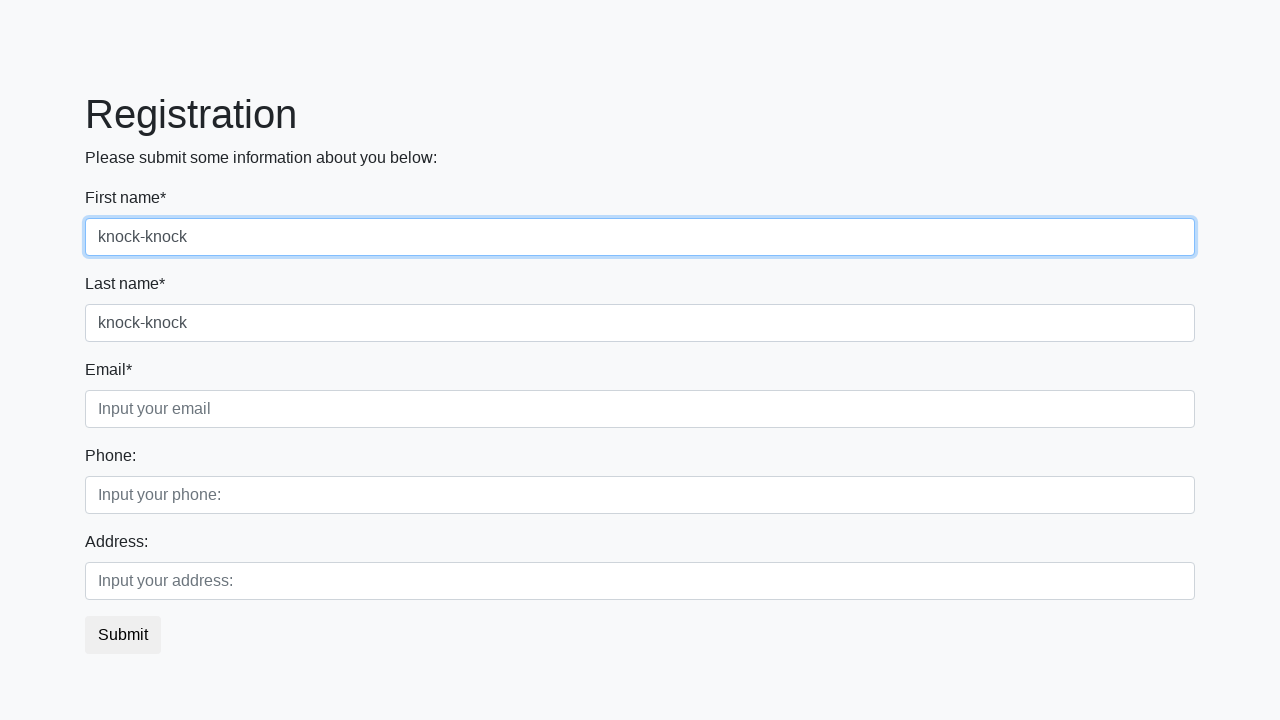

Filled third input field with 'knock-knock' on div.first_block .third
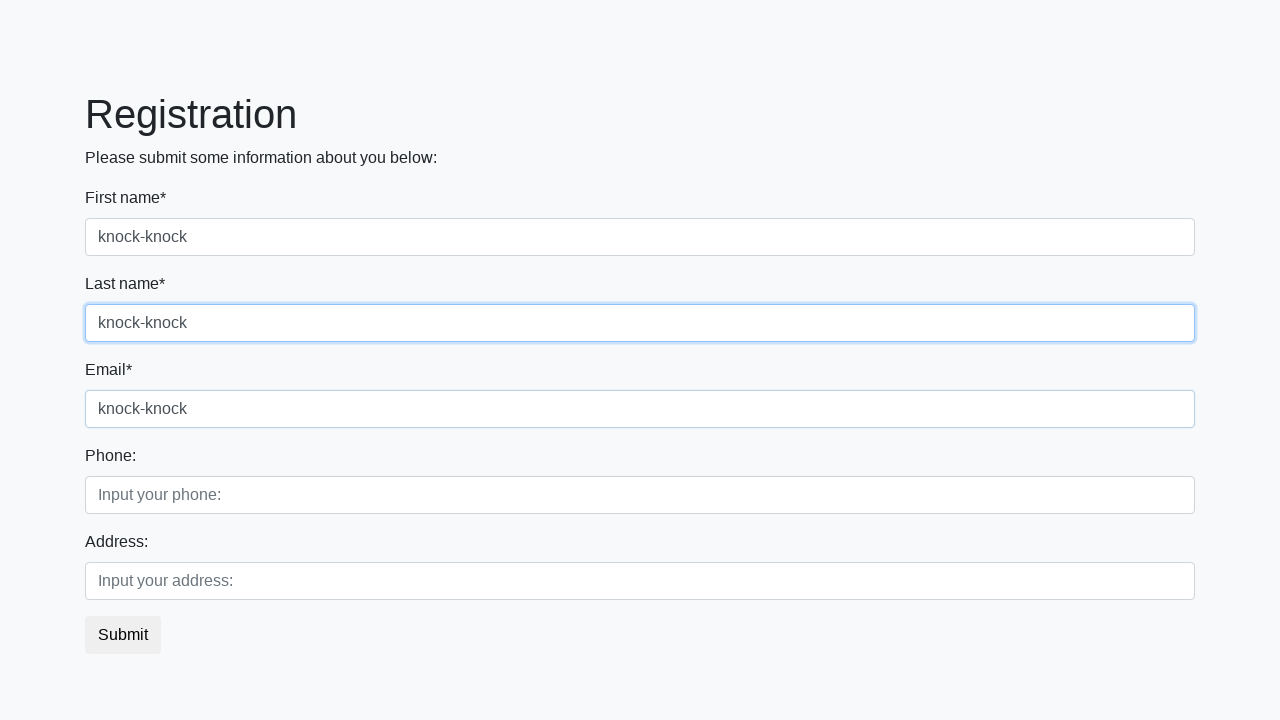

Clicked submit button at (123, 635) on button.btn
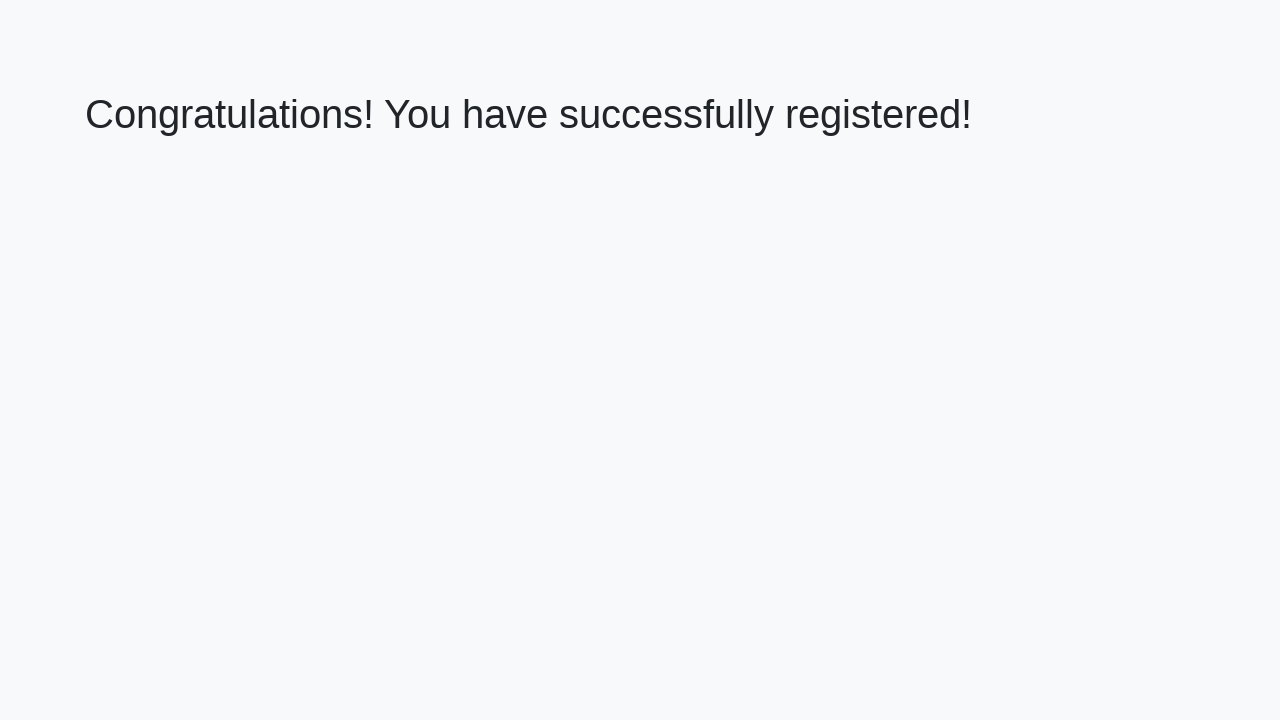

Success message heading appeared
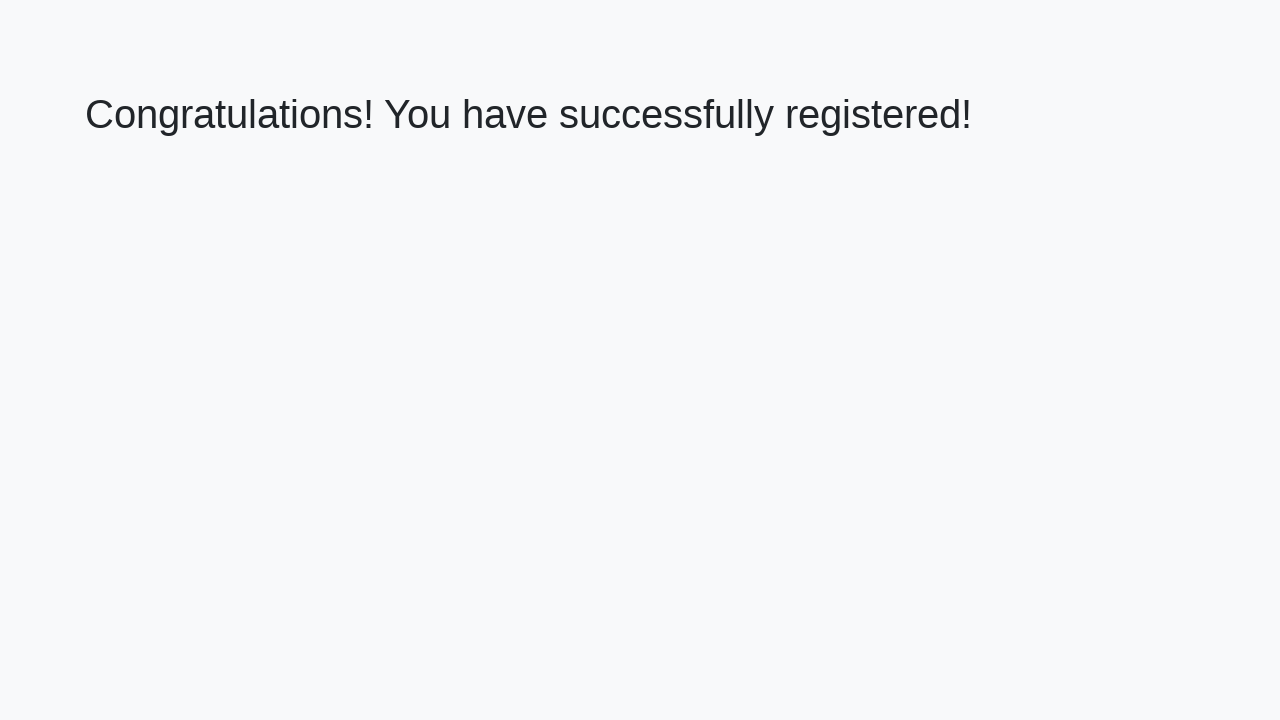

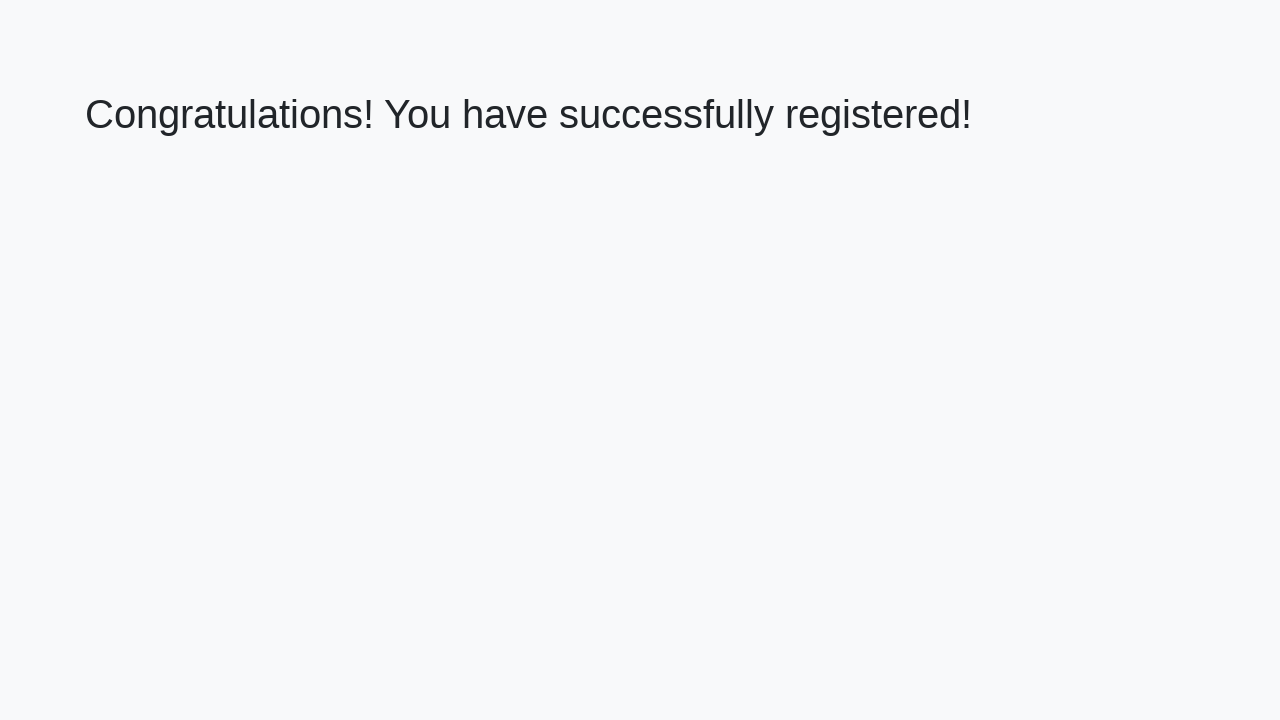